Tests dynamically loaded page elements by clicking through to a dynamic loading example and waiting for content to appear after clicking start.

Starting URL: https://the-internet.herokuapp.com/

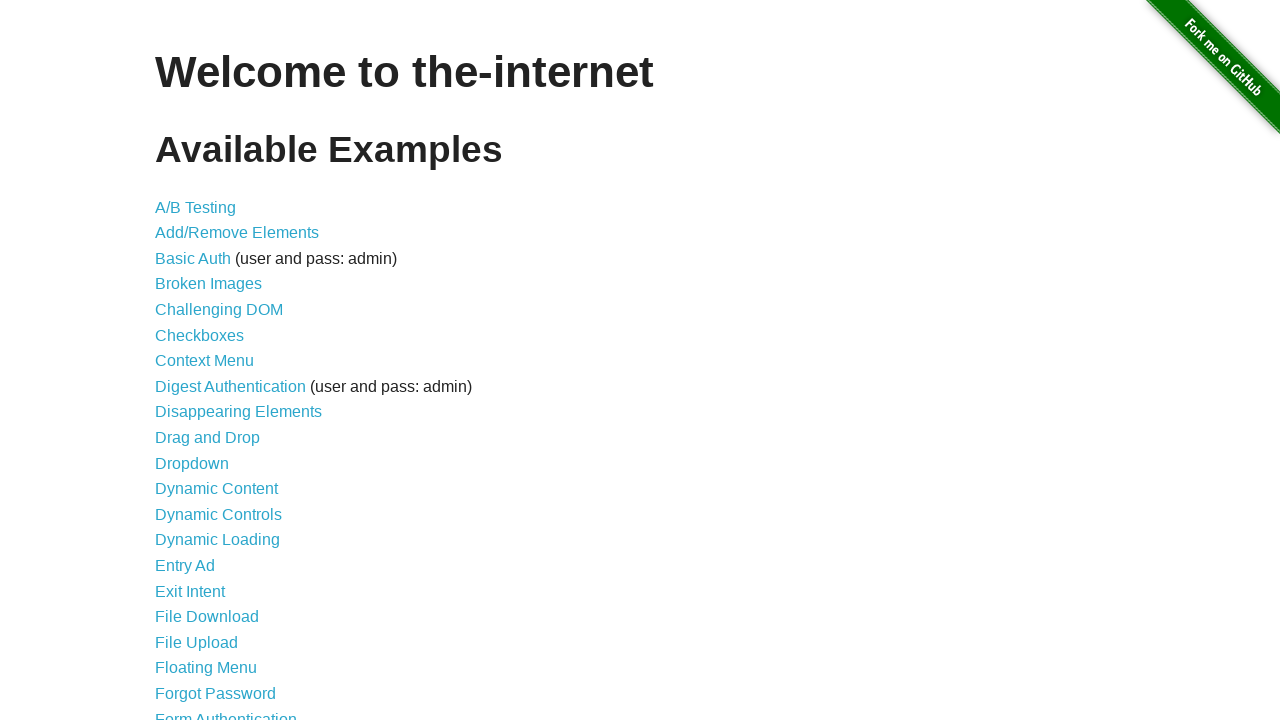

Waited for Dynamic Loading link to be visible
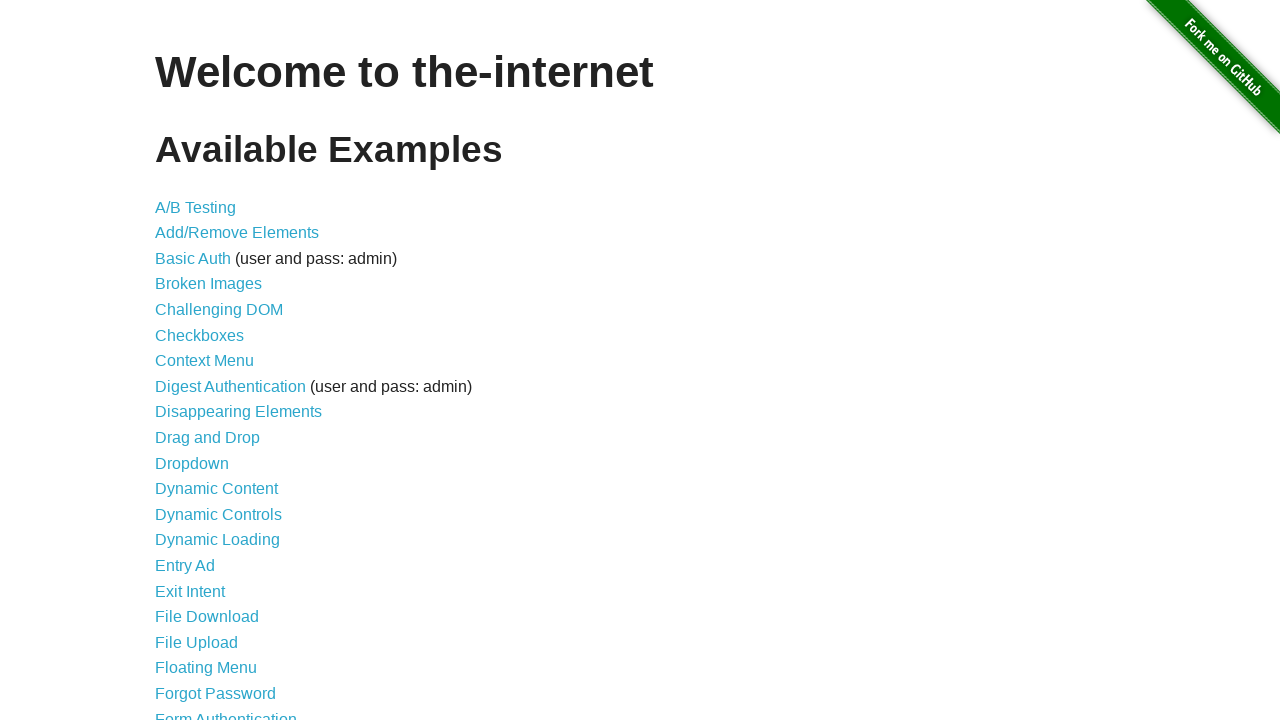

Clicked on Dynamic Loading link at (218, 540) on xpath=//a[@href='/dynamic_loading']
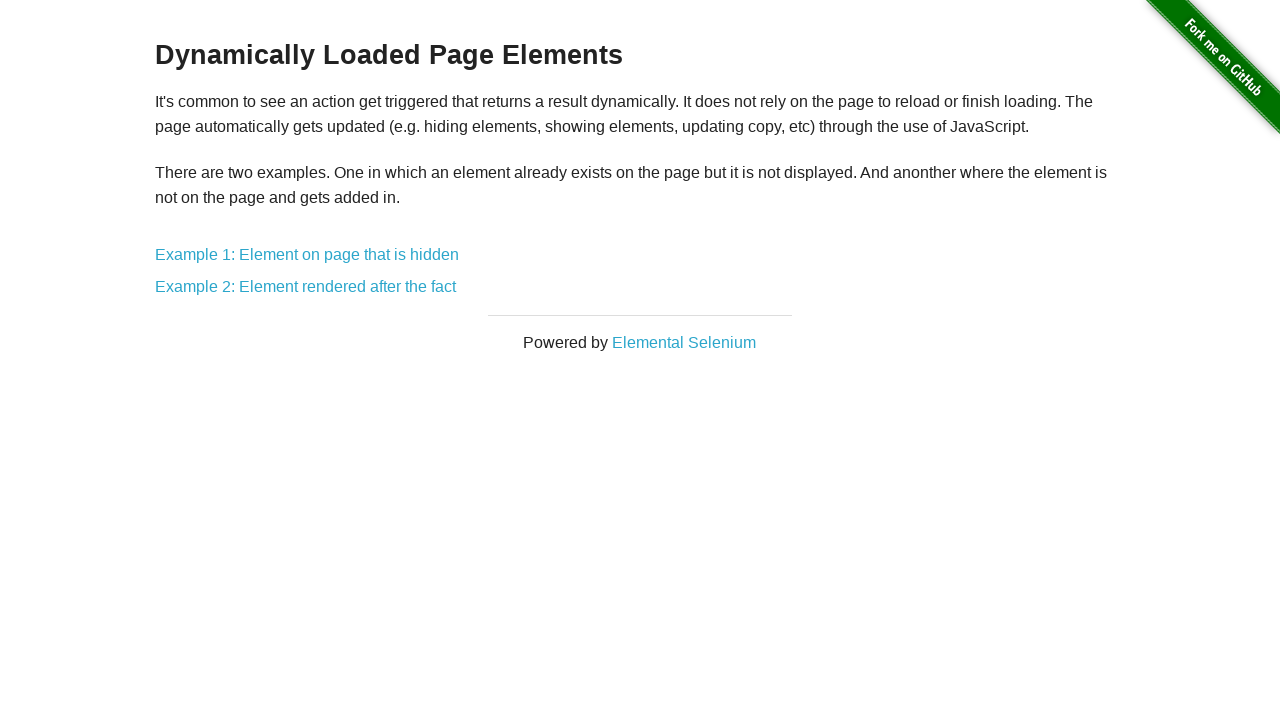

Clicked on Example 1 link at (307, 255) on xpath=//a[@href='/dynamic_loading/1']
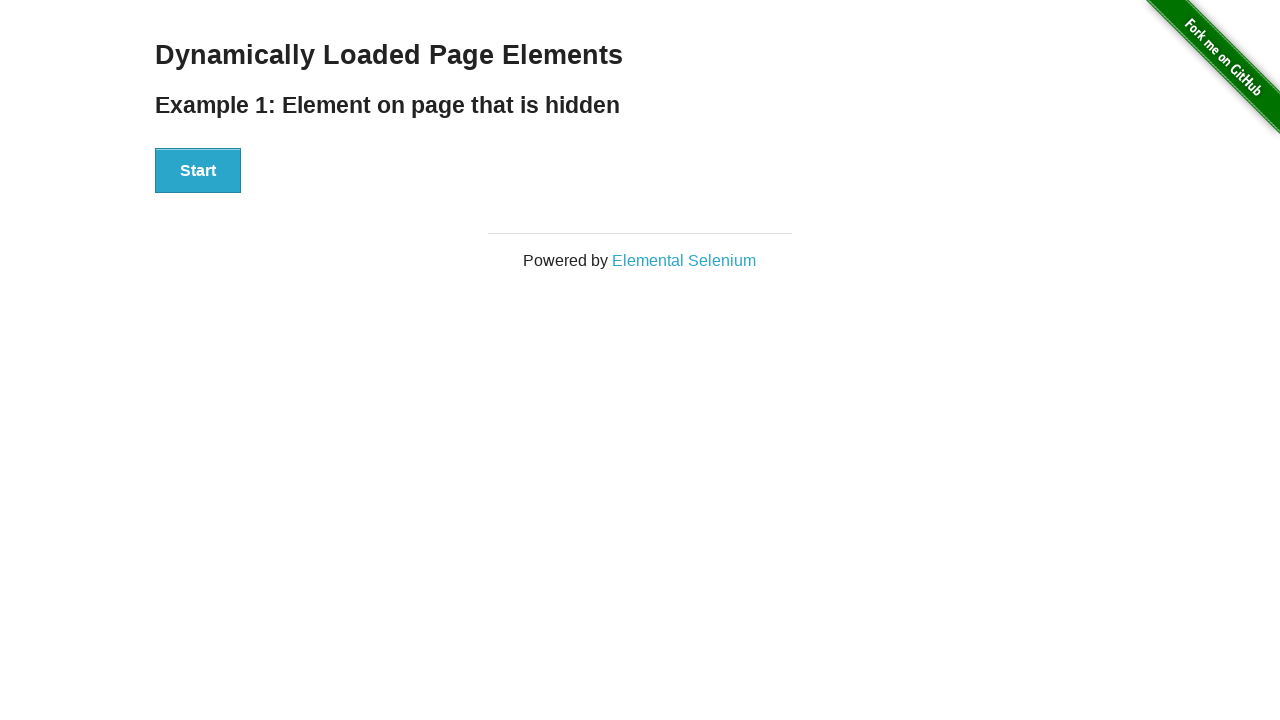

Clicked the Start button to trigger dynamic loading at (198, 171) on xpath=//div[@id='start']/button
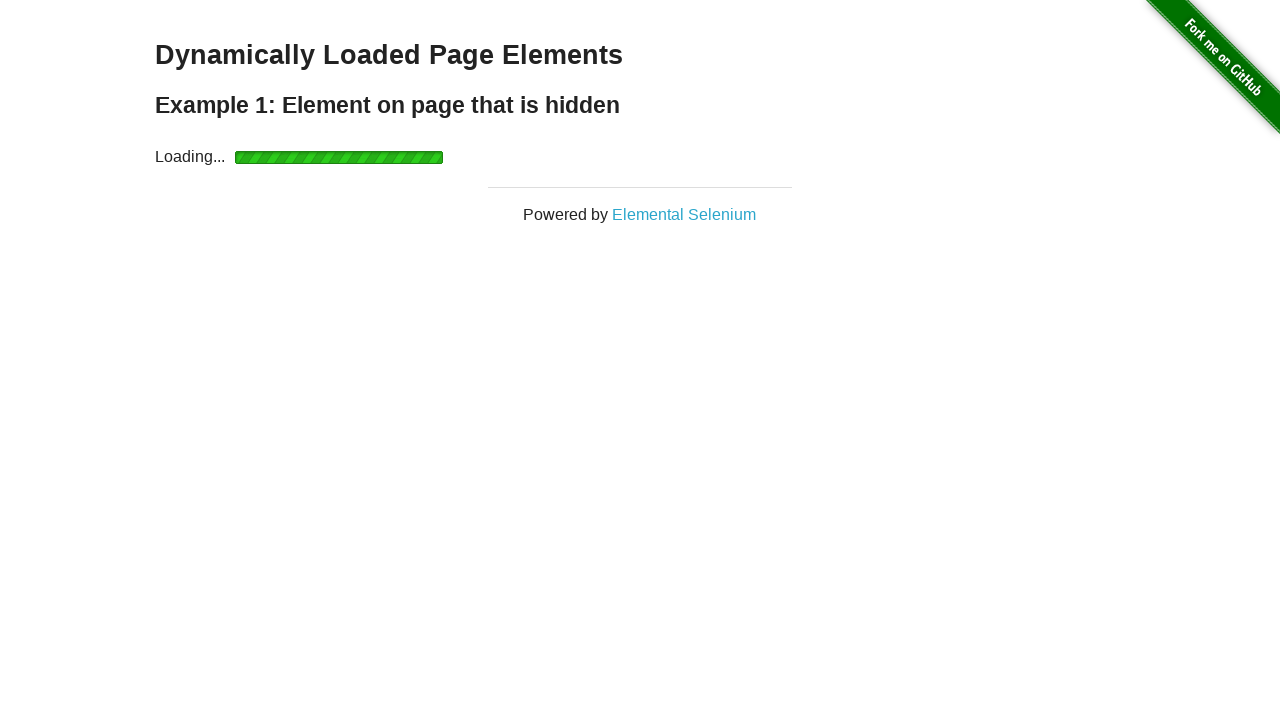

Waited for finish element to appear after dynamic loading completed
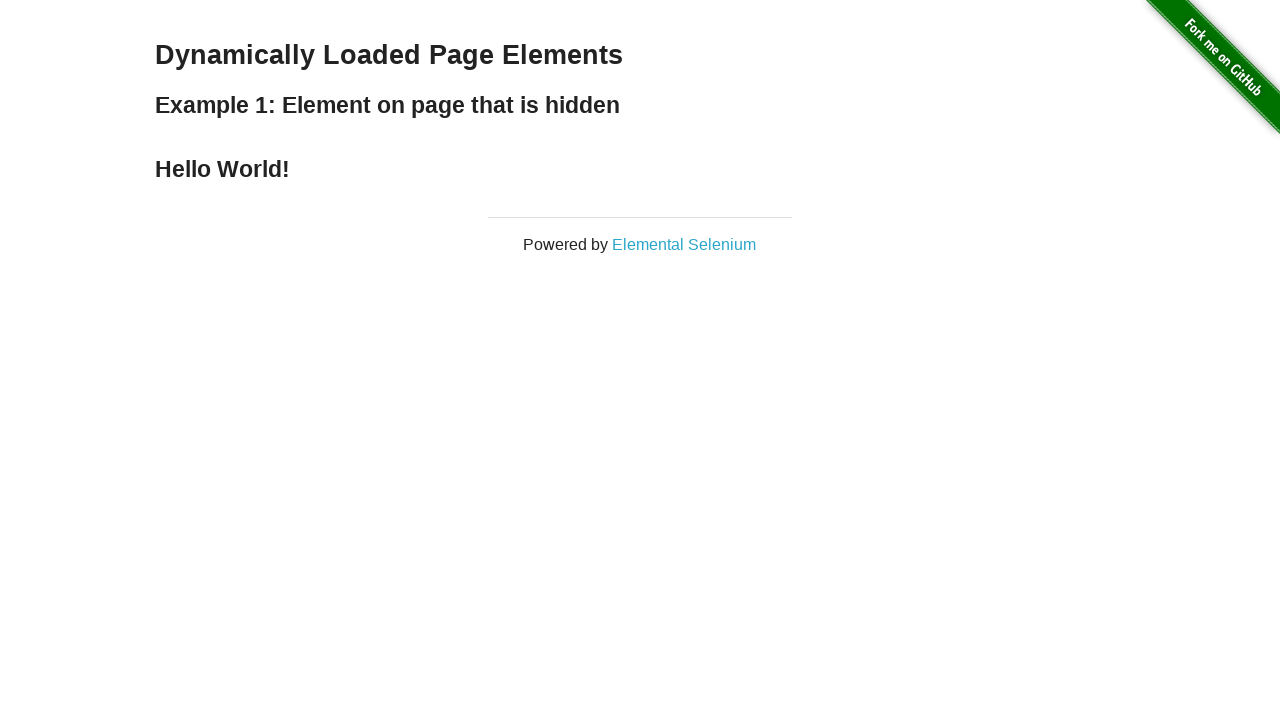

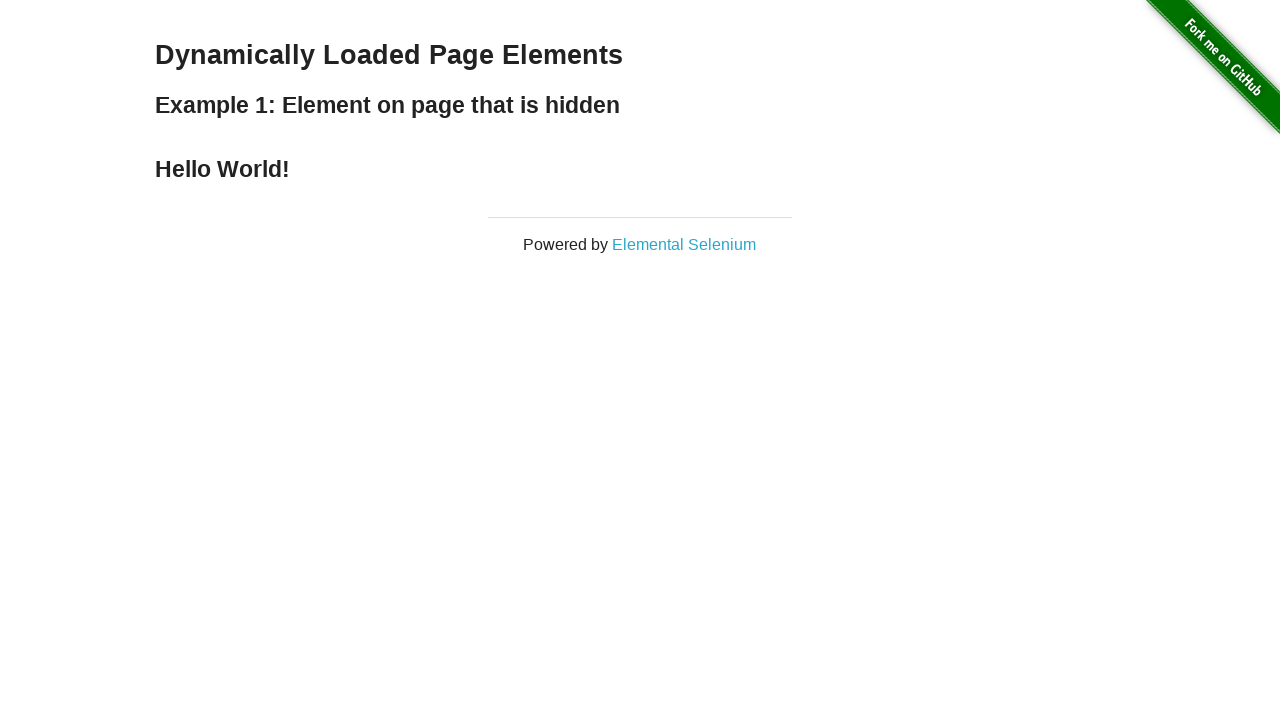